Tests alert and confirm dialog functionality by entering a name, triggering an alert, accepting it, then triggering a confirm dialog and dismissing it

Starting URL: https://rahulshettyacademy.com/AutomationPractice/

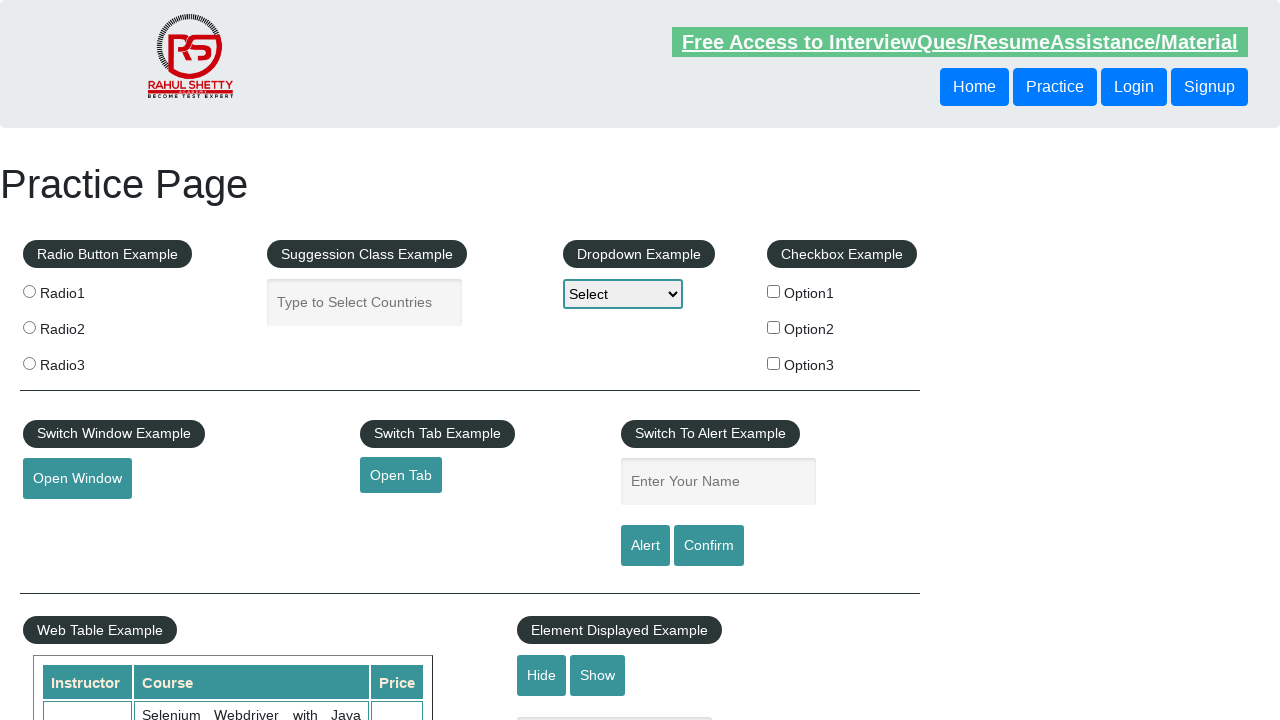

Filled name input field with 'Emrah' on #name
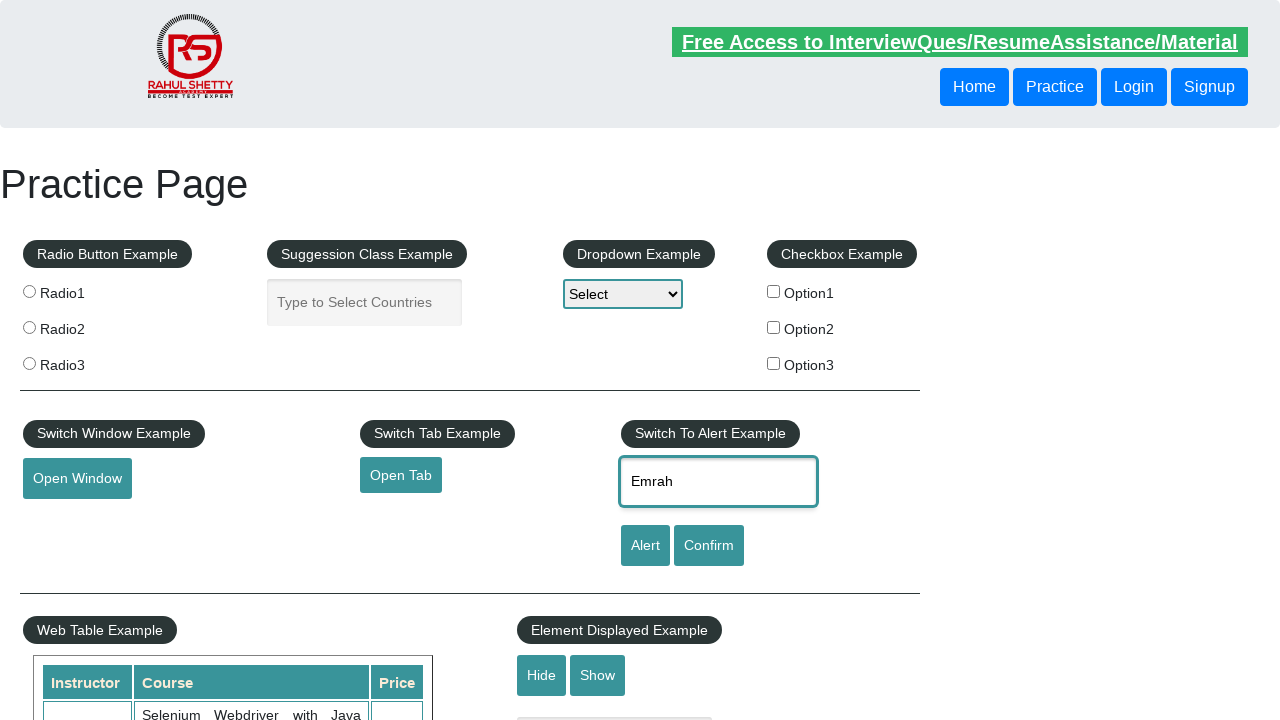

Clicked alert button to trigger alert dialog at (645, 546) on #alertbtn
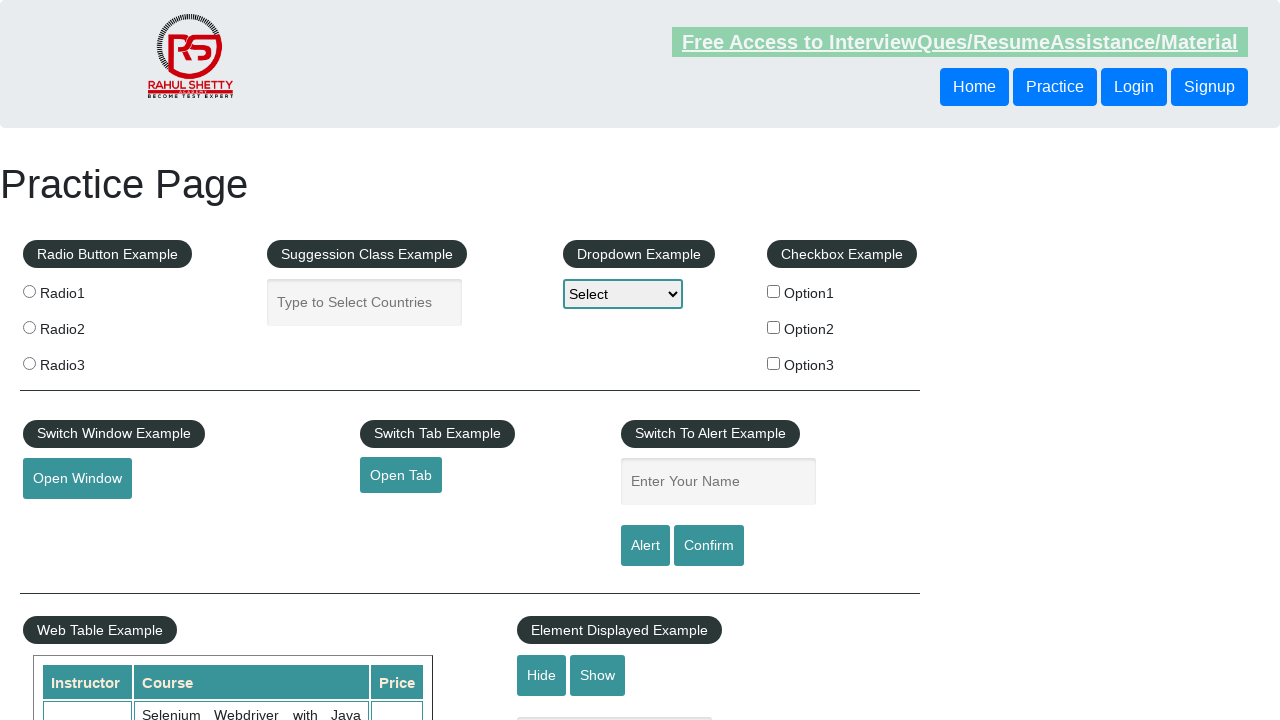

Set up dialog handler to accept alert
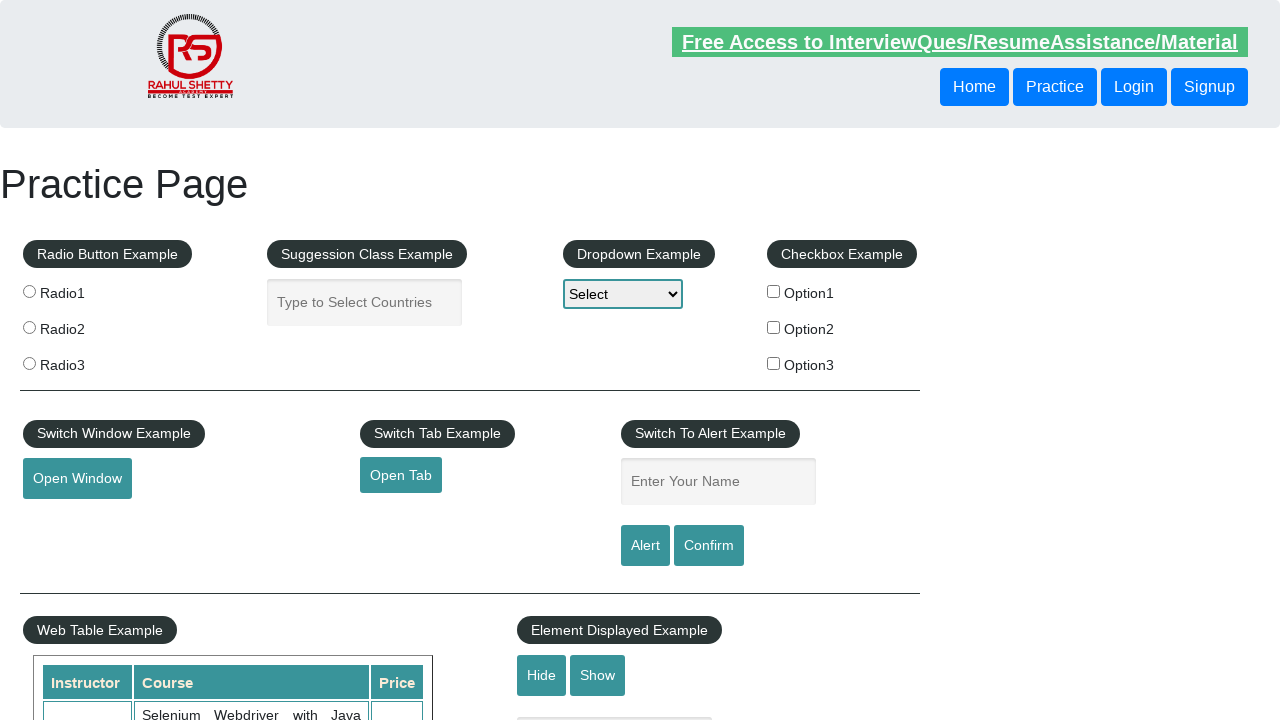

Alert dialog accepted and waited 500ms
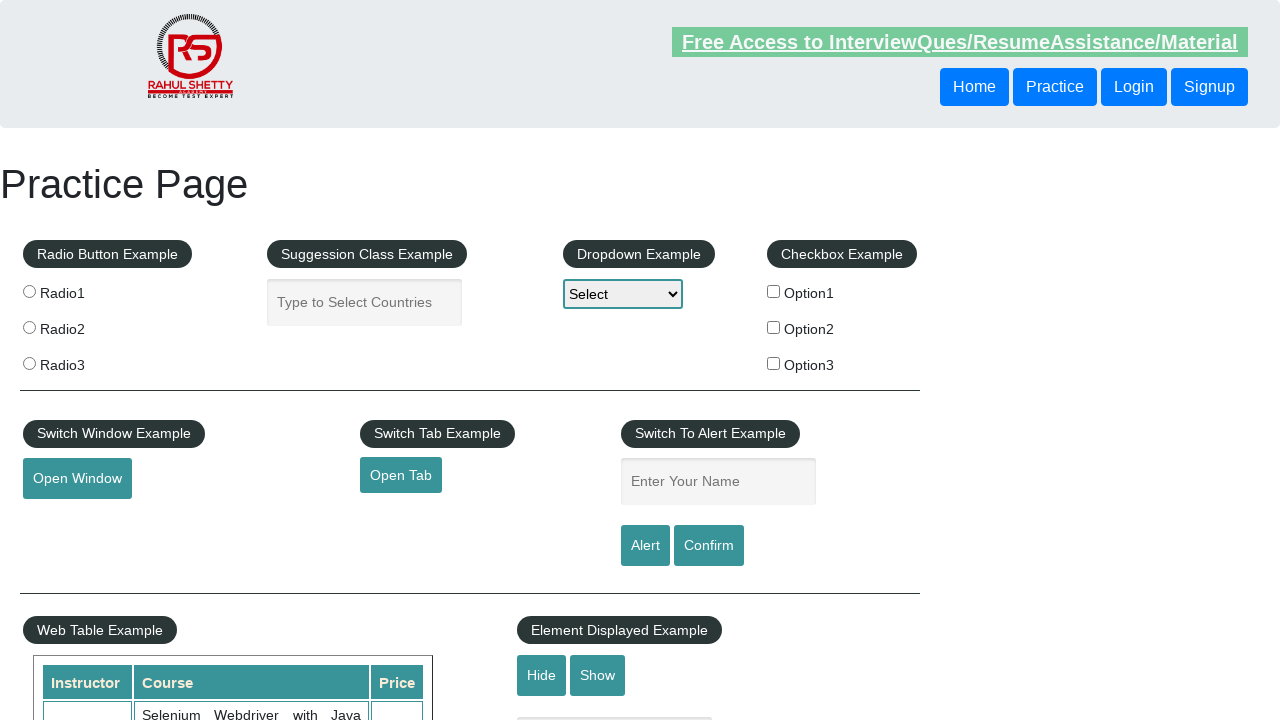

Clicked confirm button to trigger confirm dialog at (709, 546) on #confirmbtn
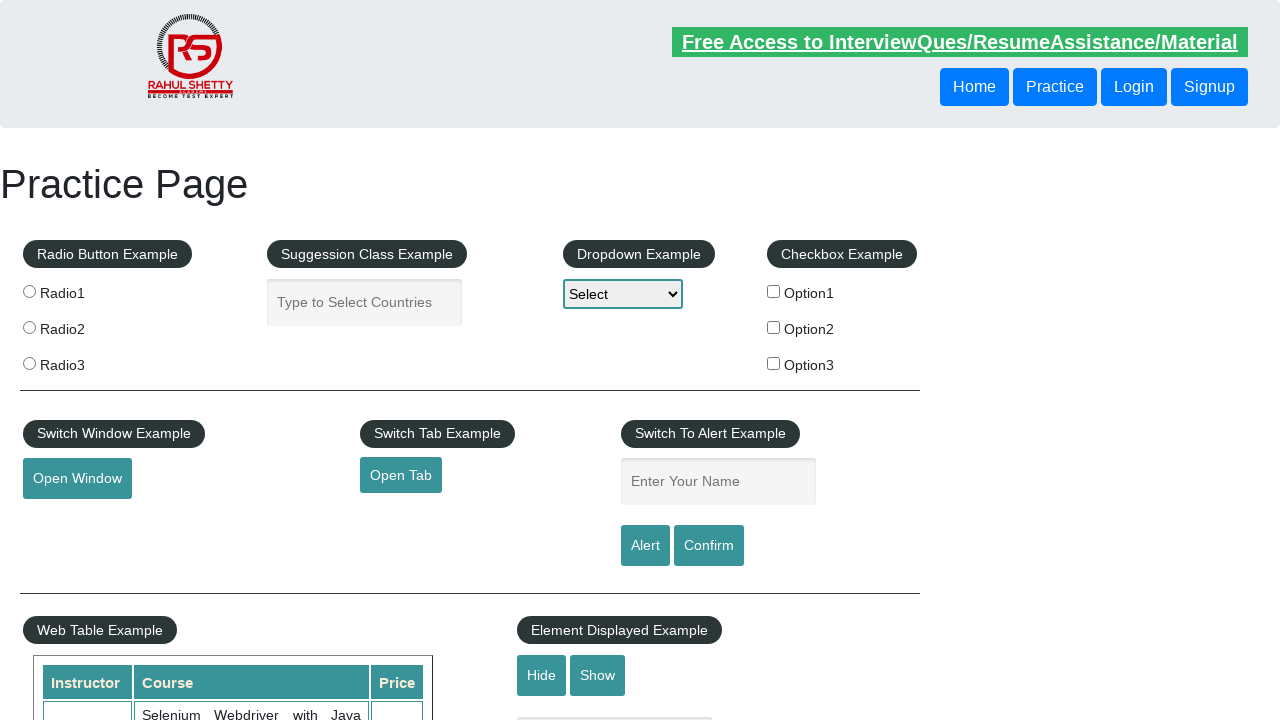

Set up dialog handler to dismiss confirm dialog
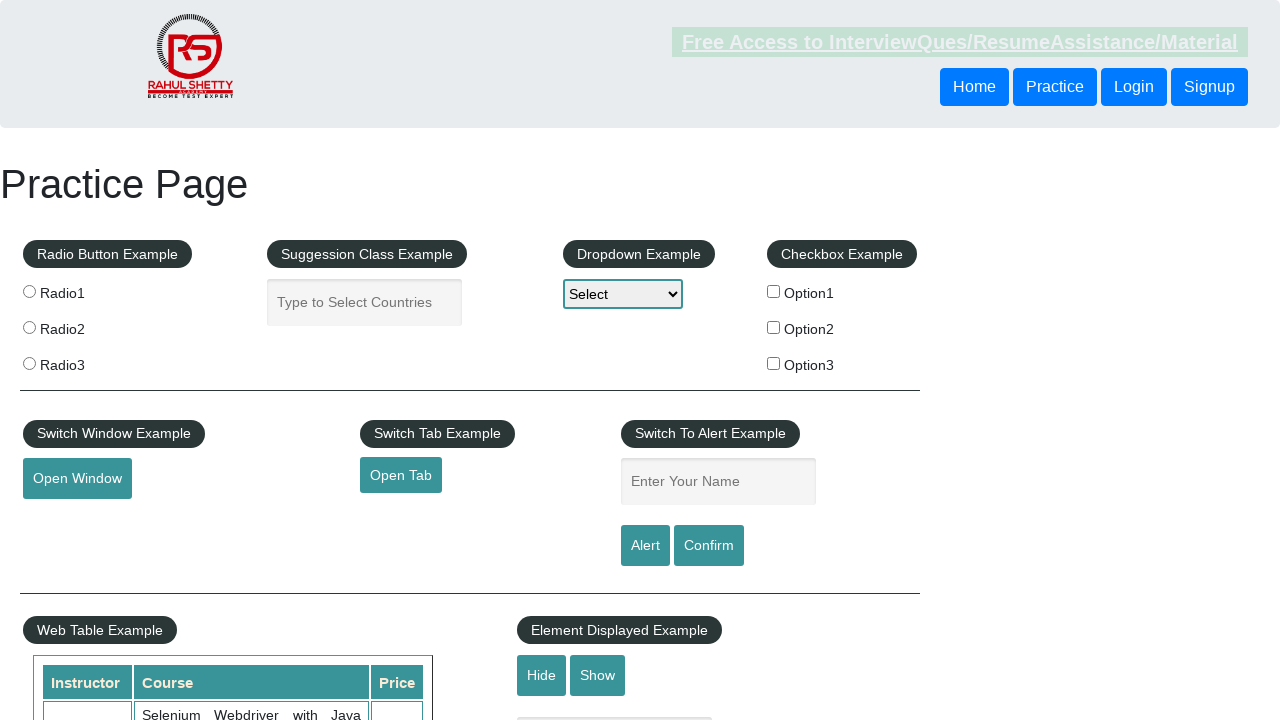

Confirm dialog dismissed and waited 500ms
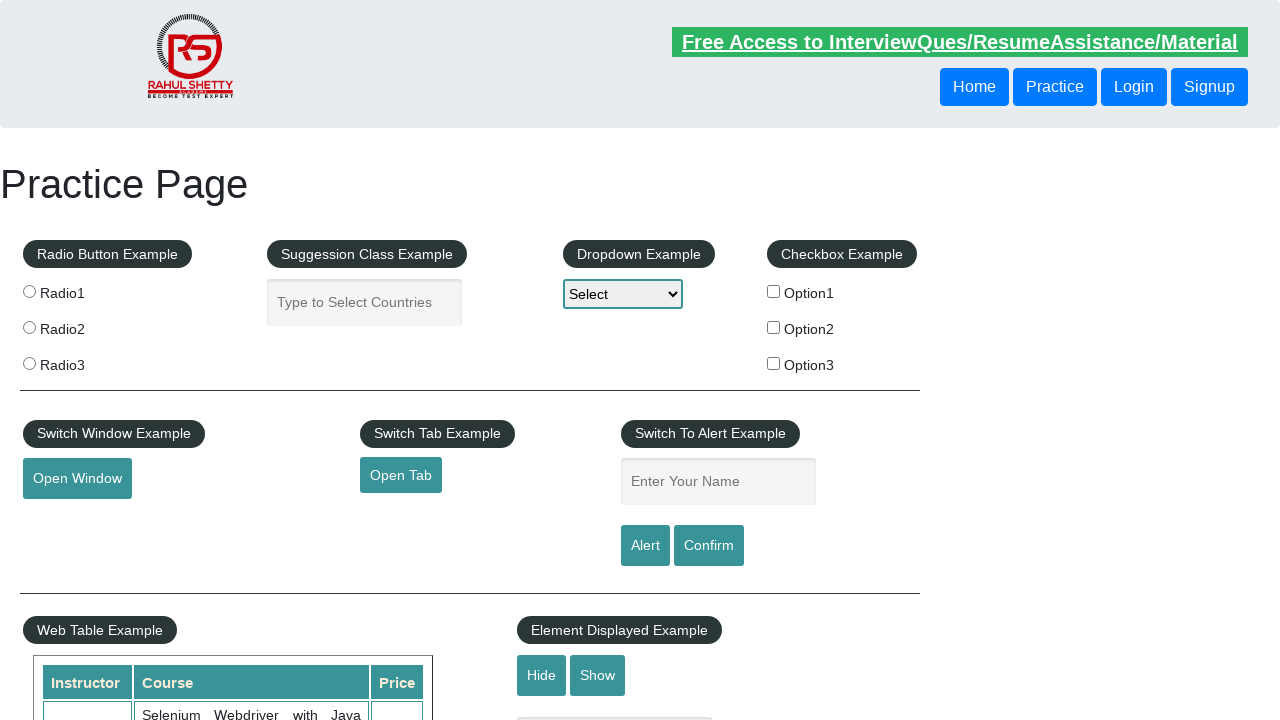

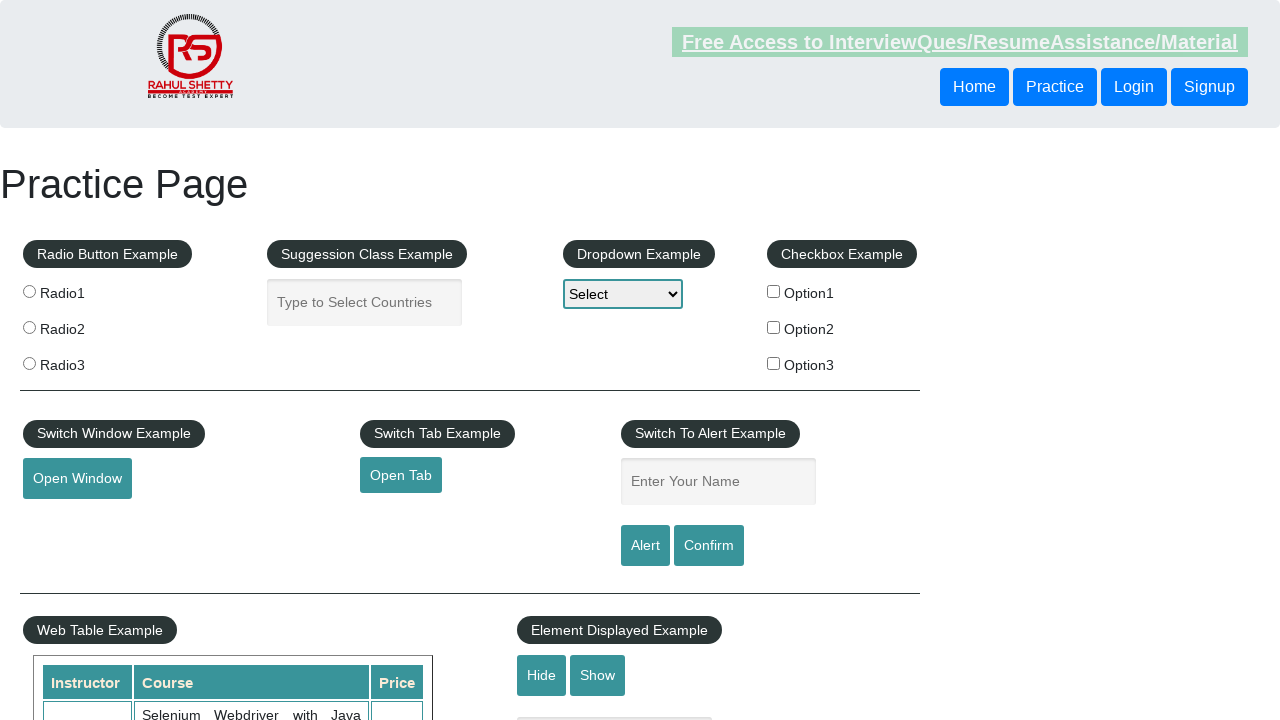